Tests the flight booking flow on skyticket.jp by selecting a domestic flight from Tokyo to Fukuoka, choosing a date, selecting a flight, and filling in passenger name information in Japanese and English.

Starting URL: https://skyticket.jp/

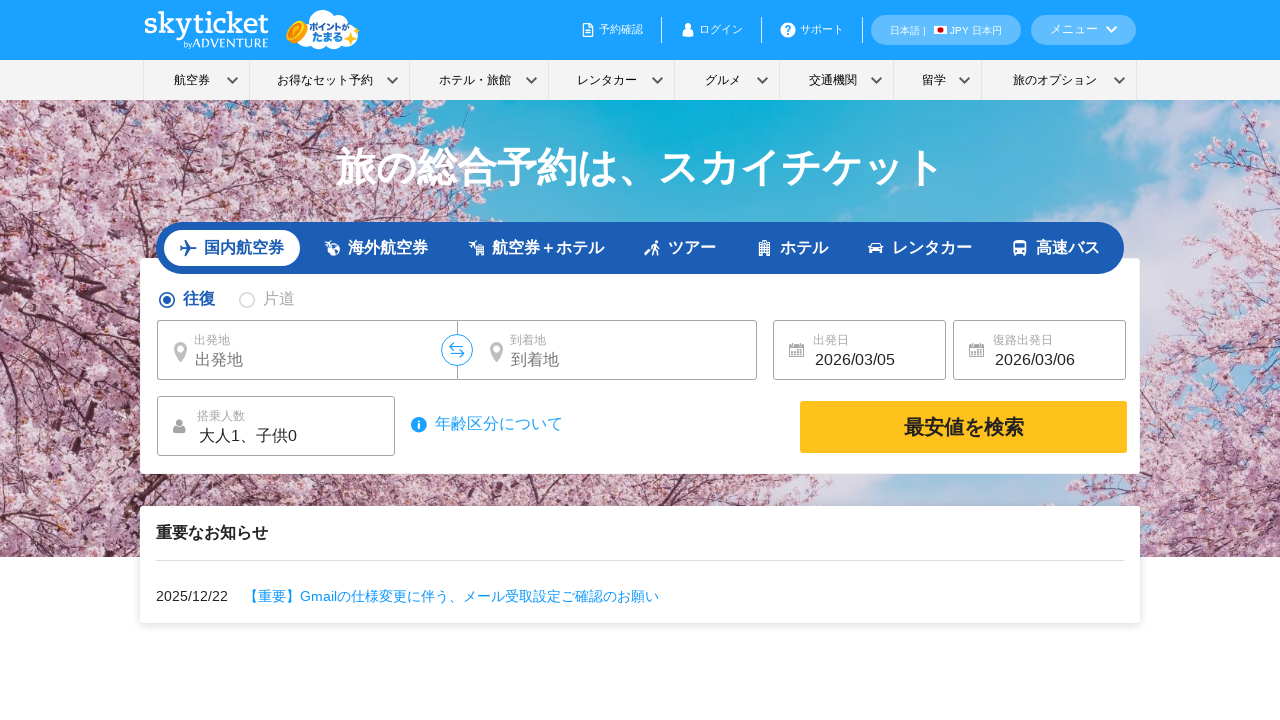

Clicked on airline tickets button at (196, 80) on internal:role=button[name="航空券"i]
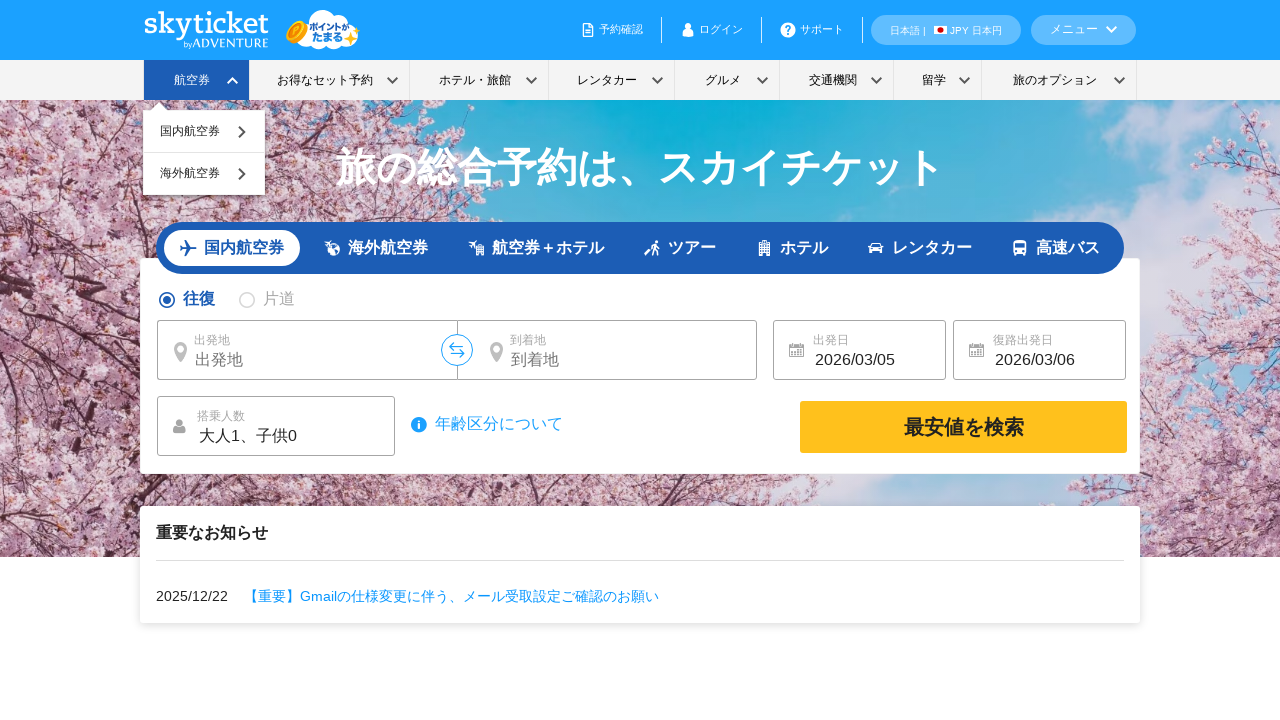

Clicked on domestic airline tickets link at (204, 132) on skyticket-header-nav-item-pc >> internal:role=link[name="国内航空券"i]
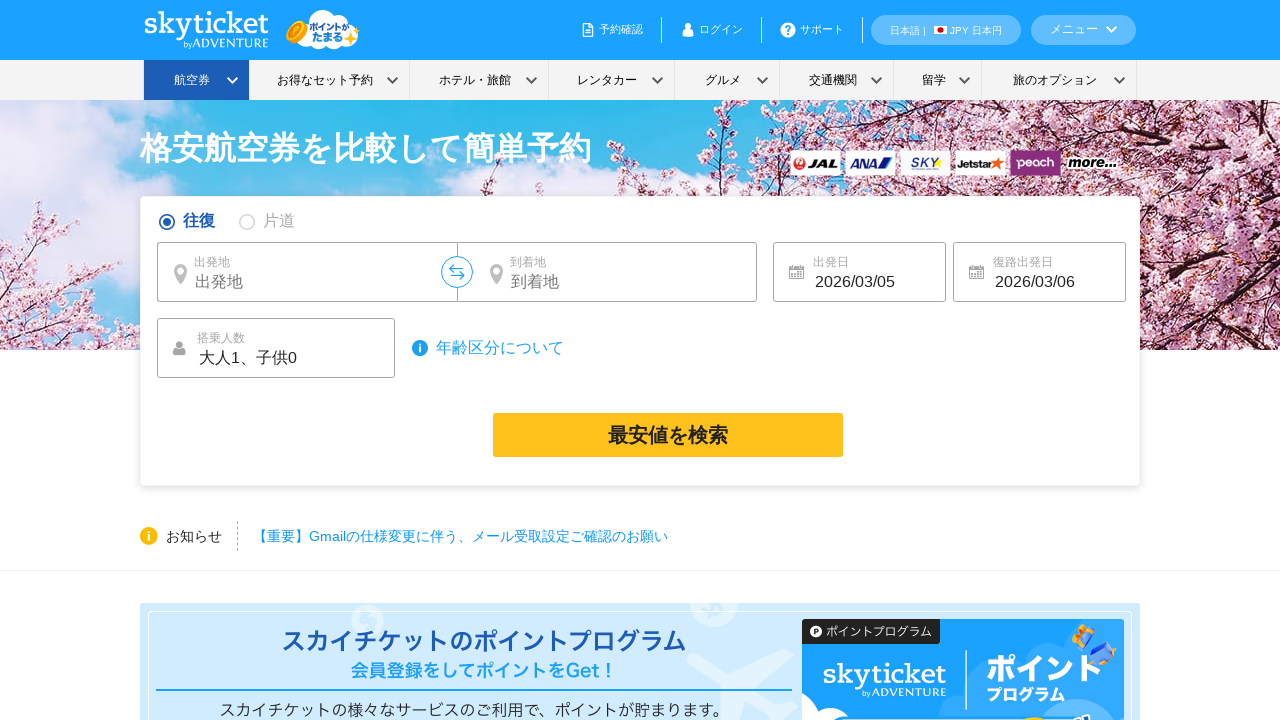

Clicked on departure location field at (307, 272) on internal:attr=[placeholder="出発地"i]
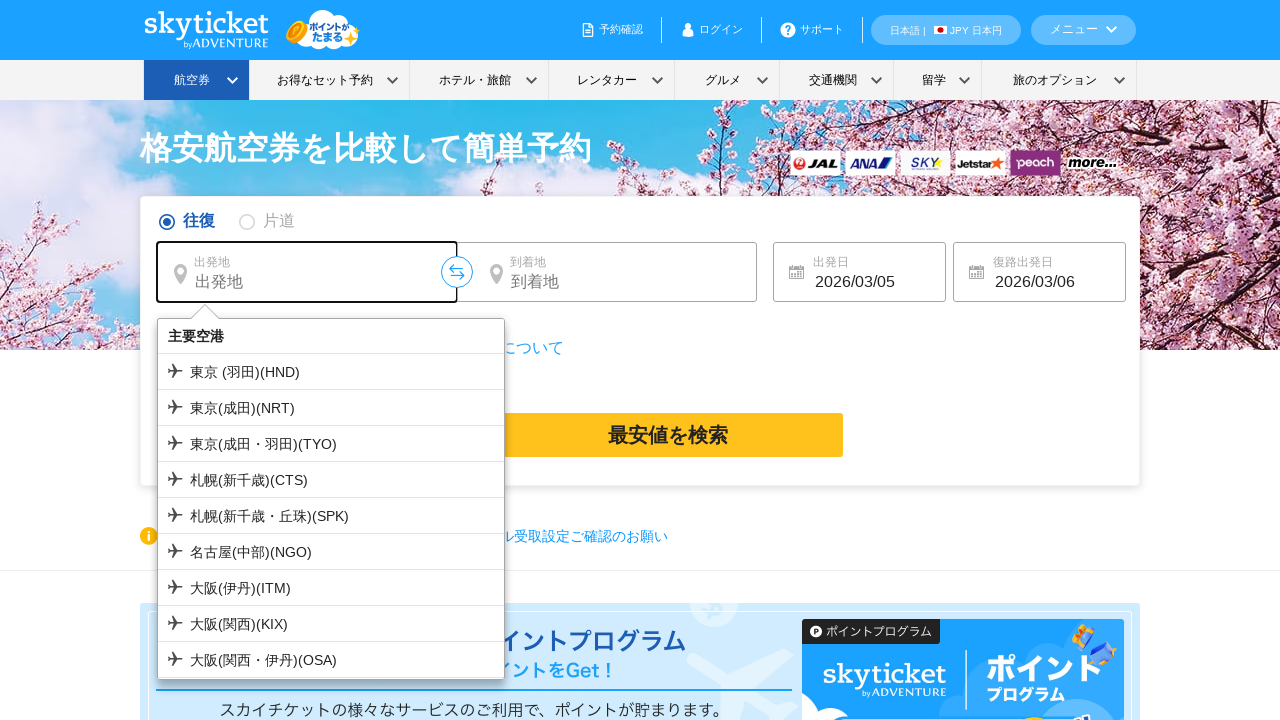

Selected Tokyo (Narita/Haneda) as departure location at (341, 444) on li >> internal:has-text="\u6771\u4eac(\u6210\u7530\u30fb\u7fbd\u7530)(TYO)"i >> 
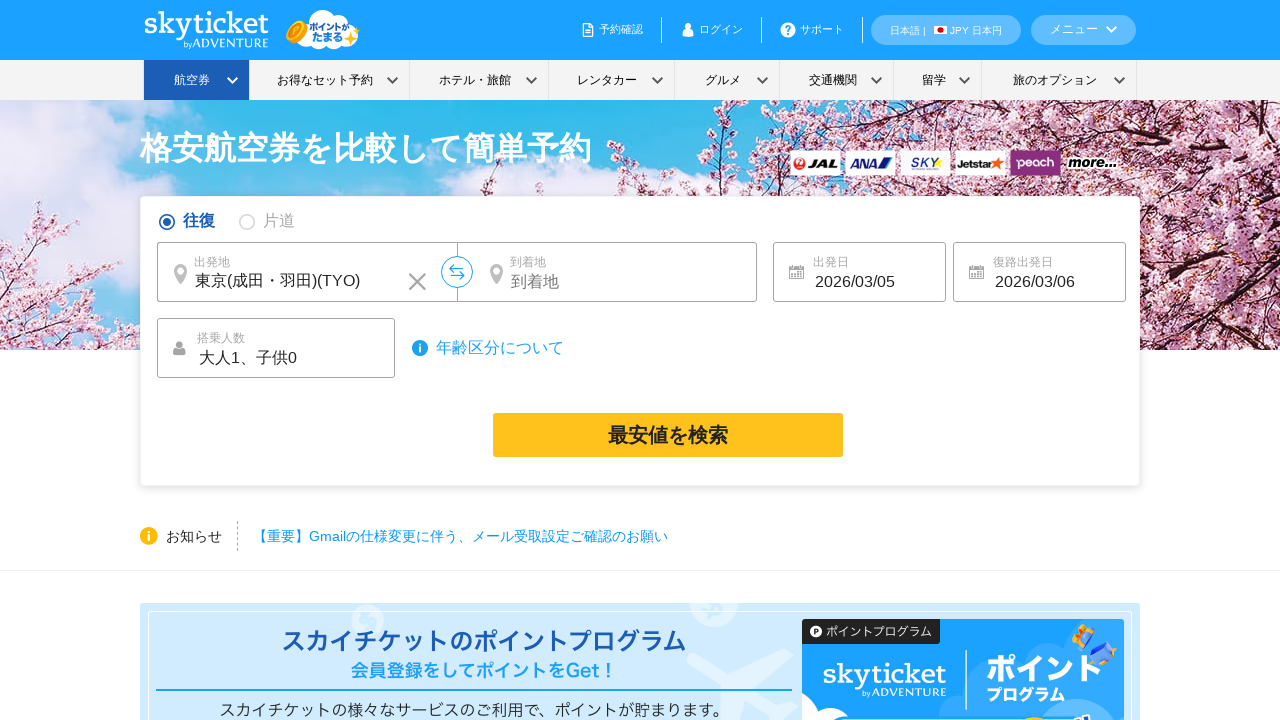

Clicked on arrival location field at (607, 272) on internal:attr=[placeholder="到着地"i]
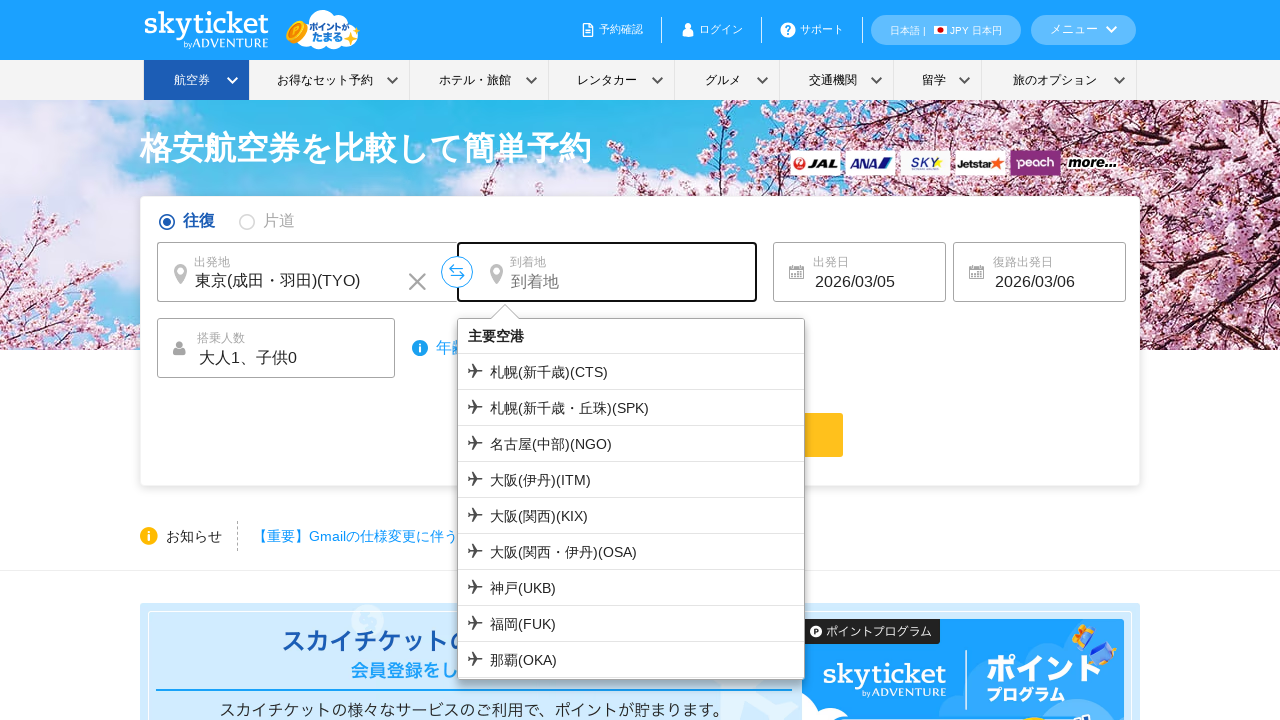

Selected Fukuoka as arrival location at (641, 624) on li >> internal:has-text="\u798f\u5ca1(FUK)"i >> nth=2
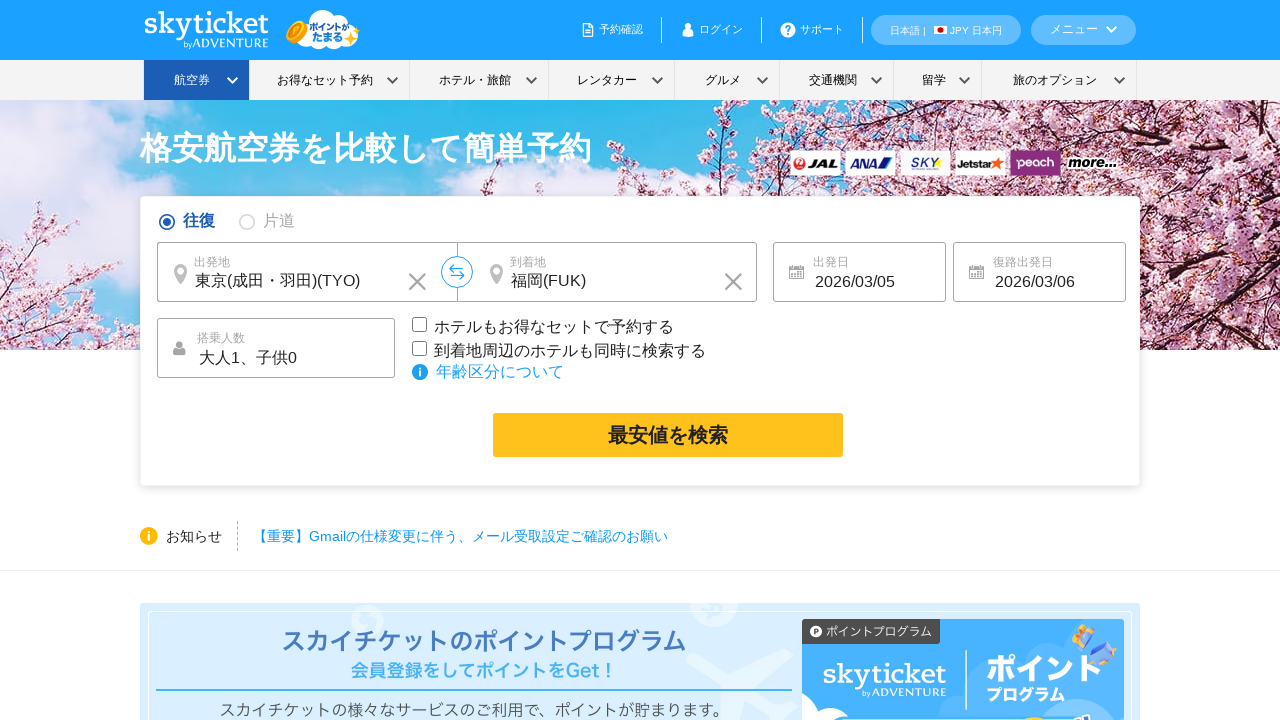

Selected one-way flight option at (247, 222) on #da_oneway i
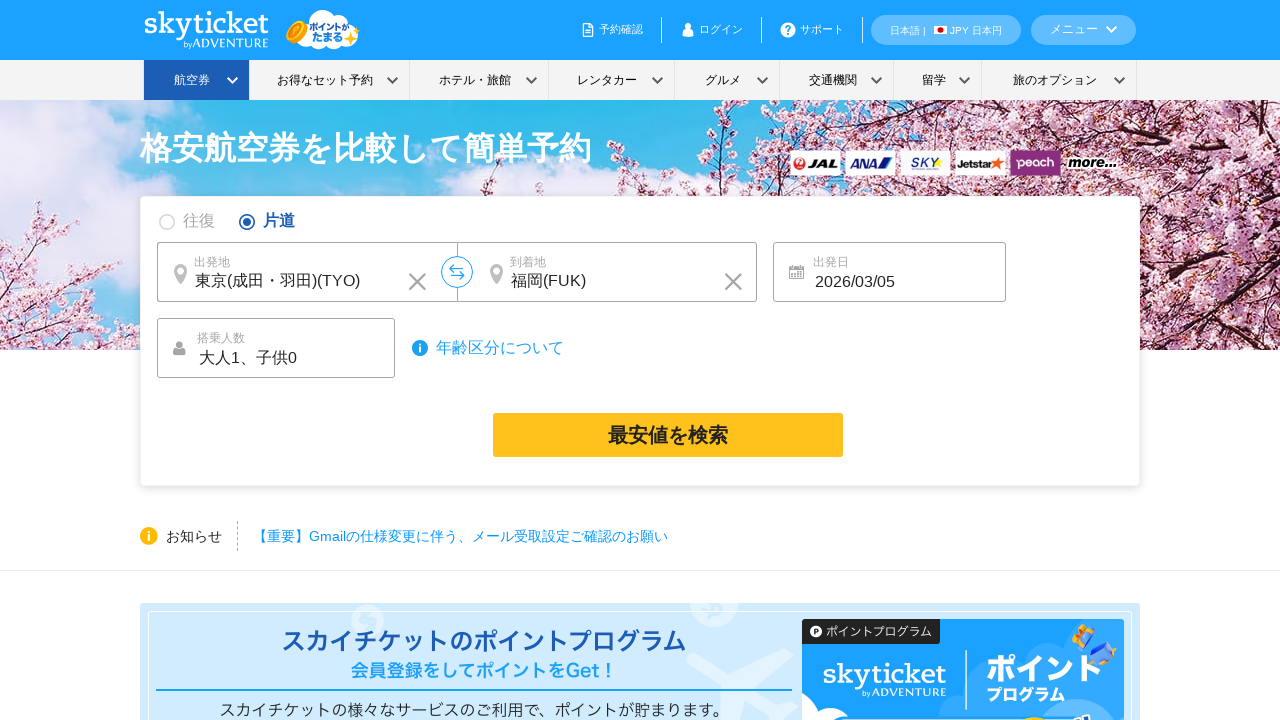

Clicked on departure date field at (890, 272) on internal:label="\u51fa\u767a\u65e5"s
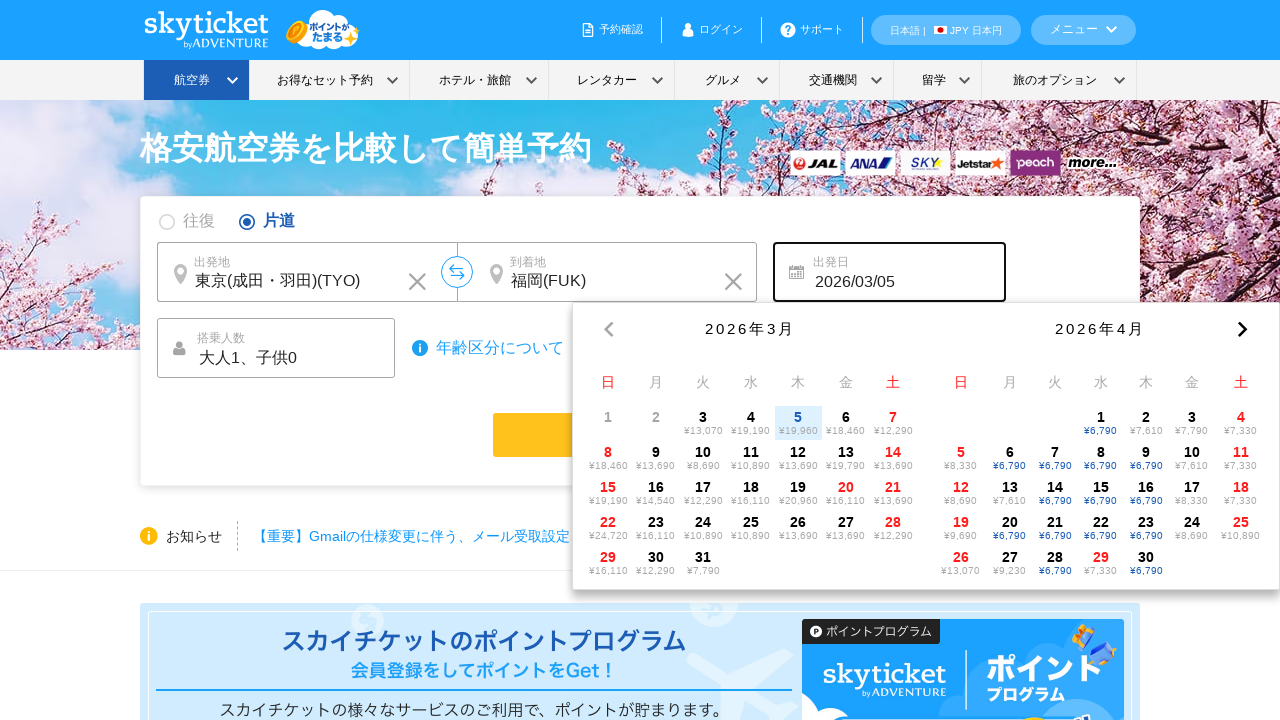

Navigated to next month in calendar at (1243, 330) on internal:attr=[title="next"i]
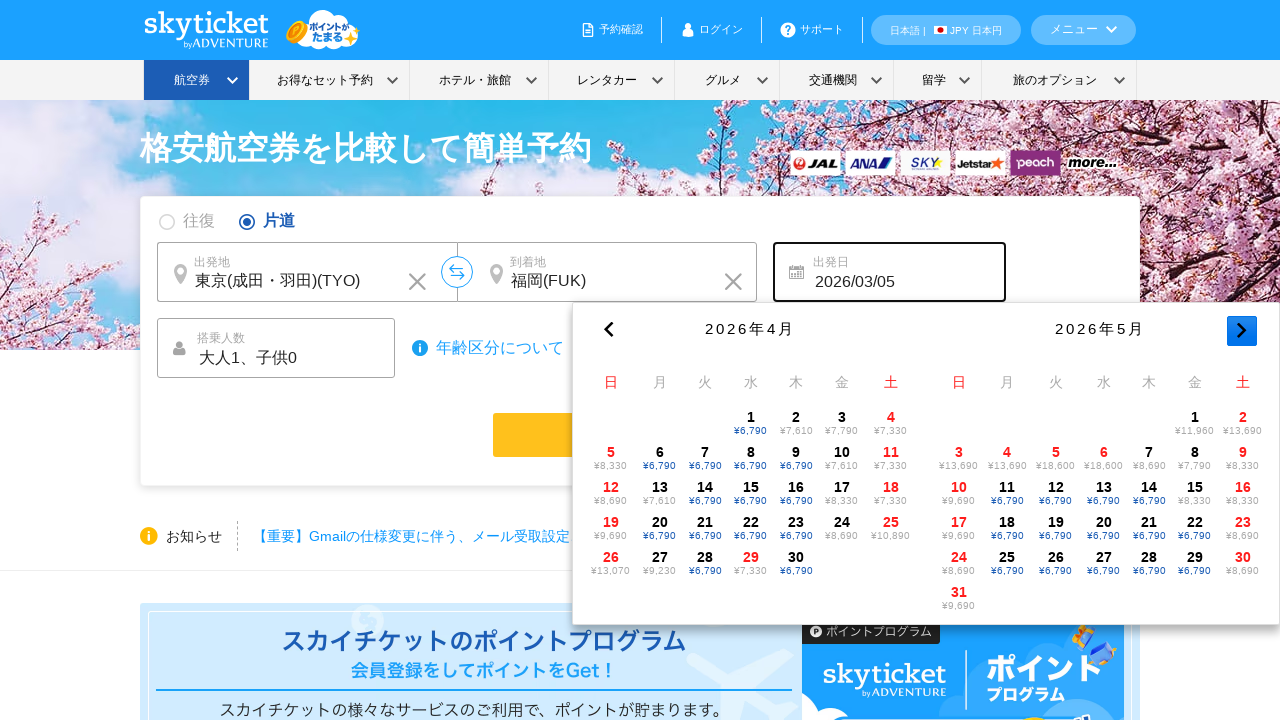

Selected the 10th as departure date at (796, 423) on internal:role=link[name="10"i] >> nth=4
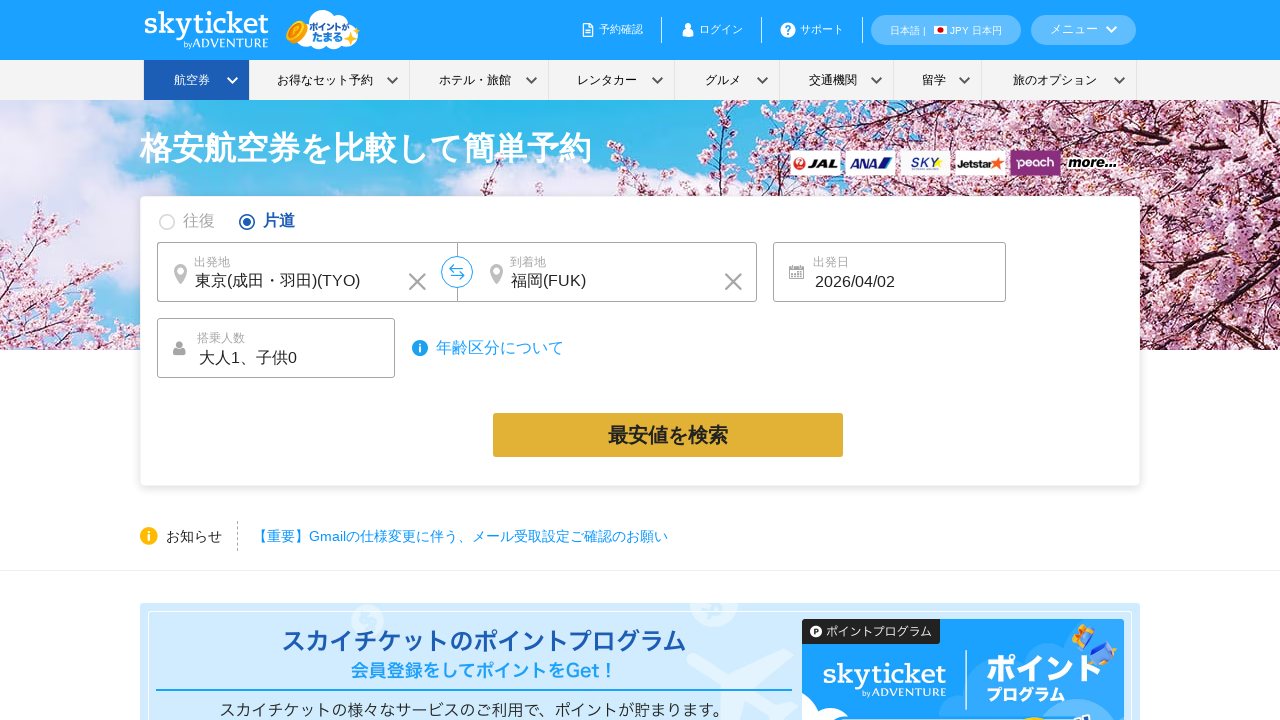

Clicked on search for cheapest flights button at (668, 435) on internal:role=button[name="最安値を検索"i]
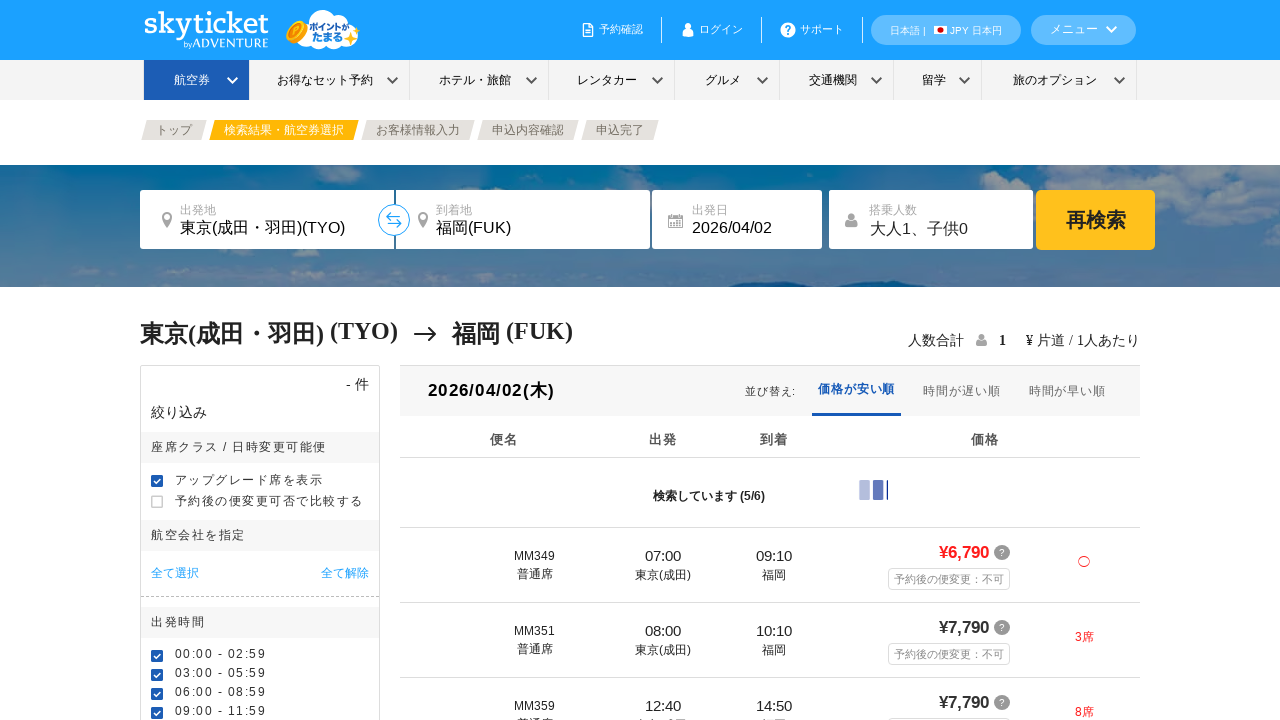

Selected JAL303 flight at (535, 361) on internal:role=cell[name="日本航空 JAL303 普通席"i] >> internal:role=paragraph >> nth=0
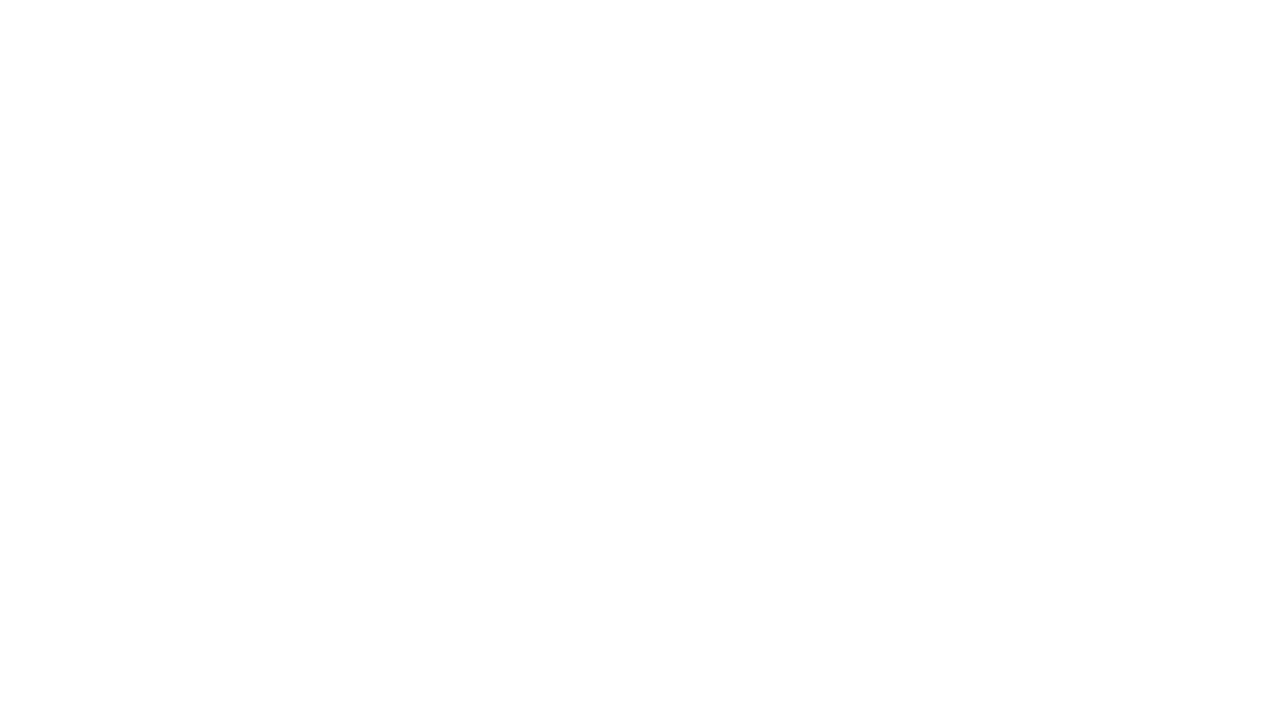

Applicant information form loaded
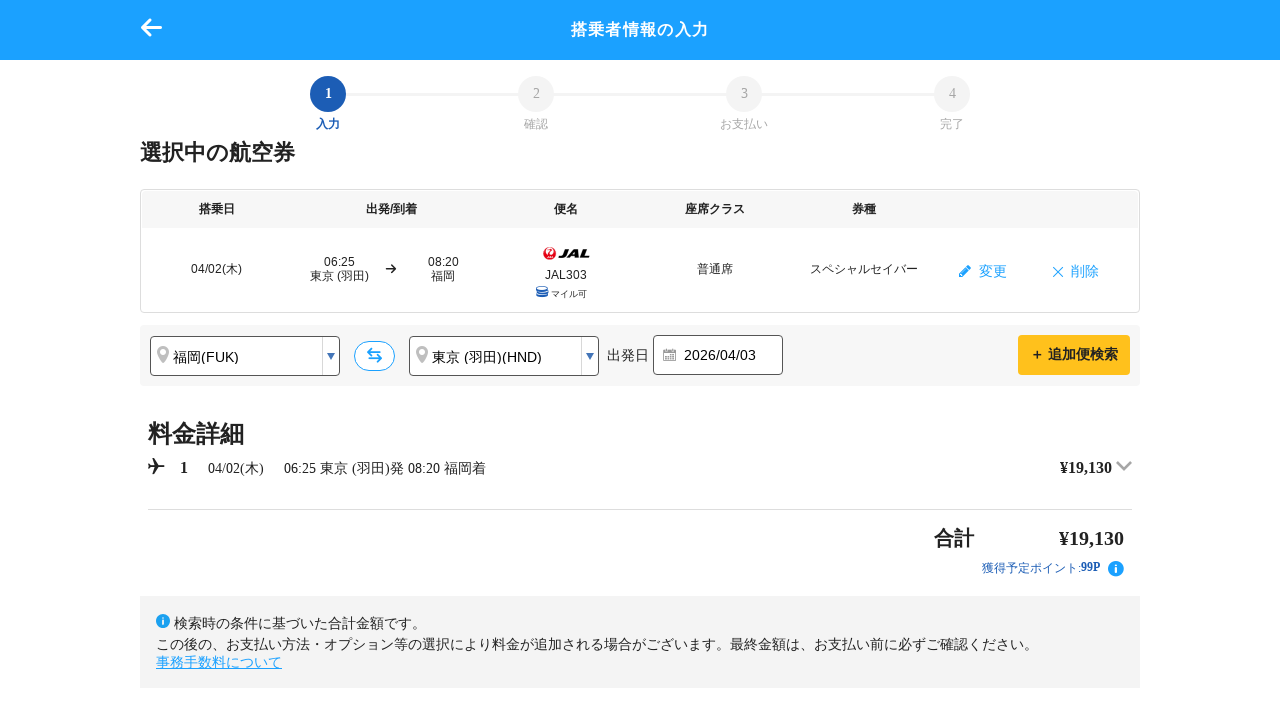

Clicked on passenger name field area at (339, 361) on #js-applicant-info td >> internal:has-text="\u59d3 \u59d3(\u30ab\u30ca)\u3092\u5
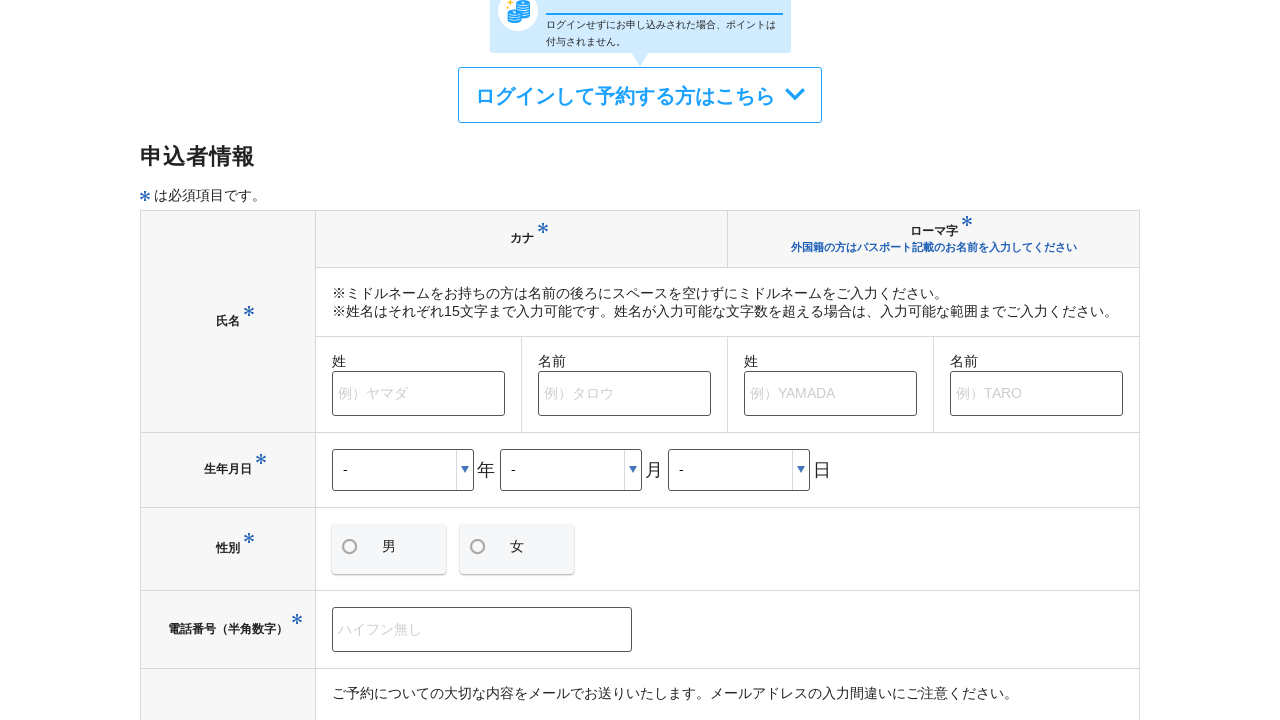

Clicked on last name (katakana) field at (418, 393) on internal:role=textbox[name="例）ヤマダ"i]
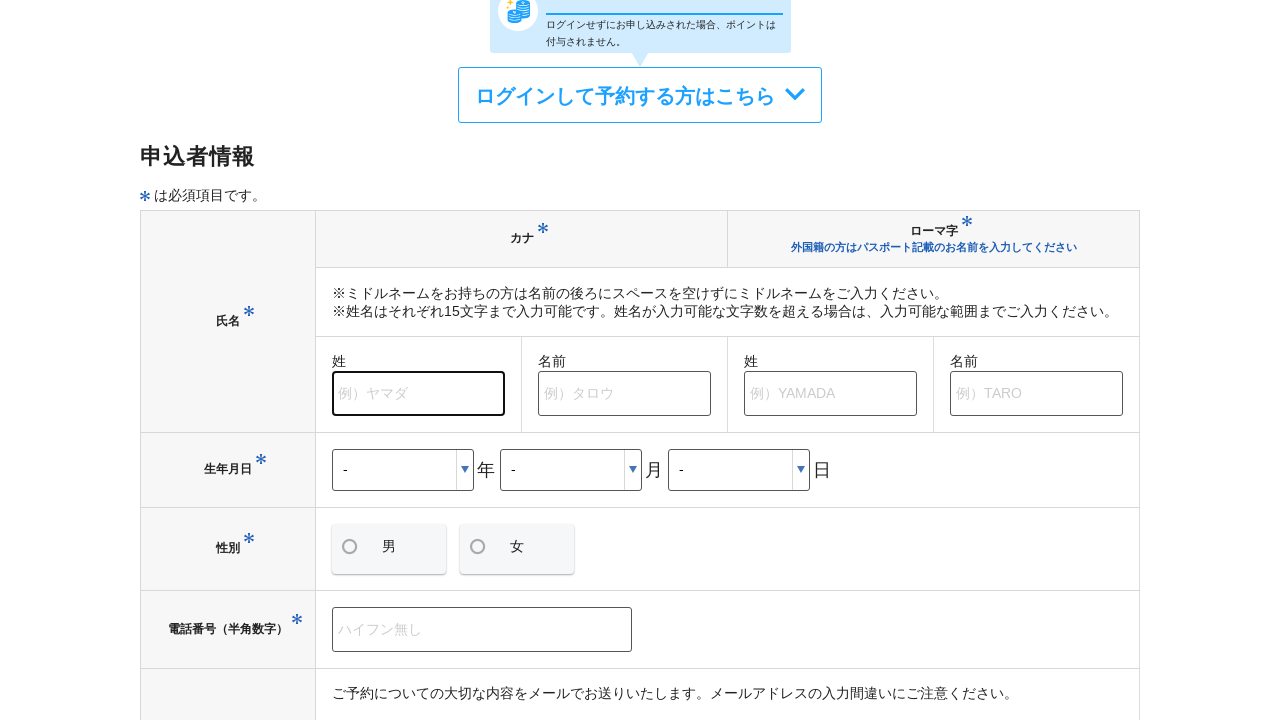

Filled in last name (katakana) as ヤマダ on internal:role=textbox[name="例）ヤマダ"i]
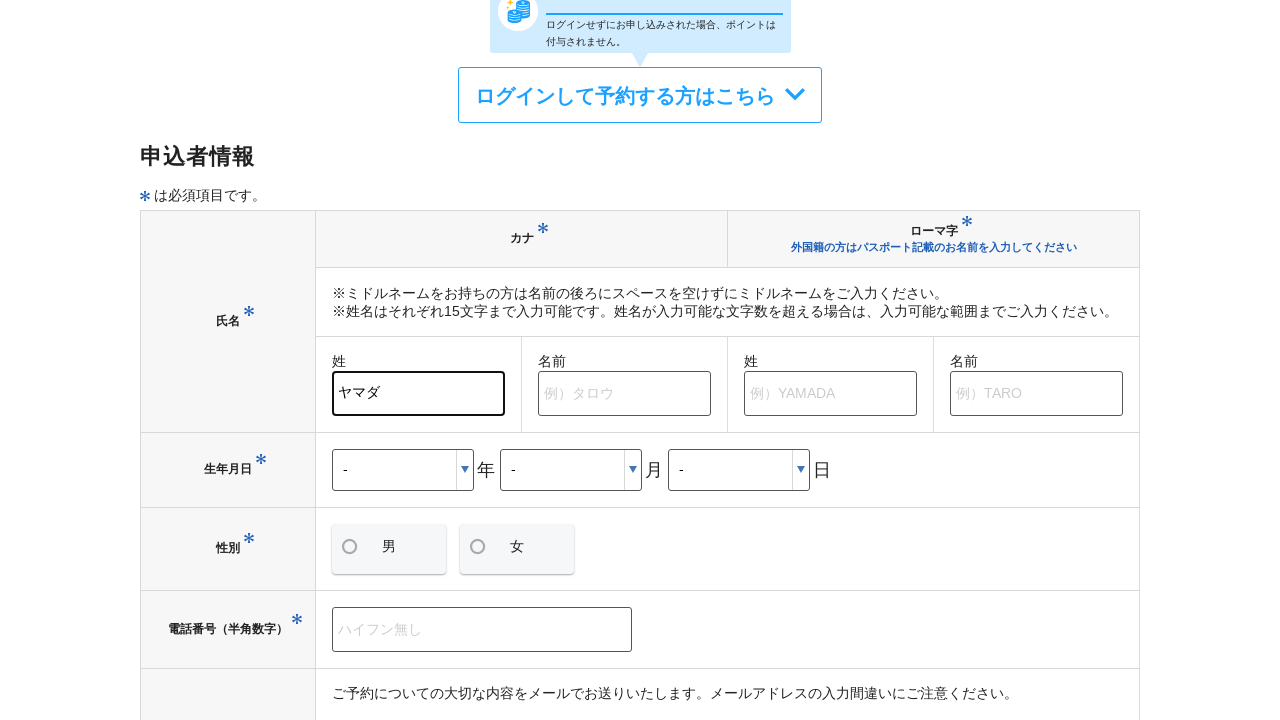

Clicked on first name (katakana) field at (624, 393) on internal:role=textbox[name="例）タロウ"i]
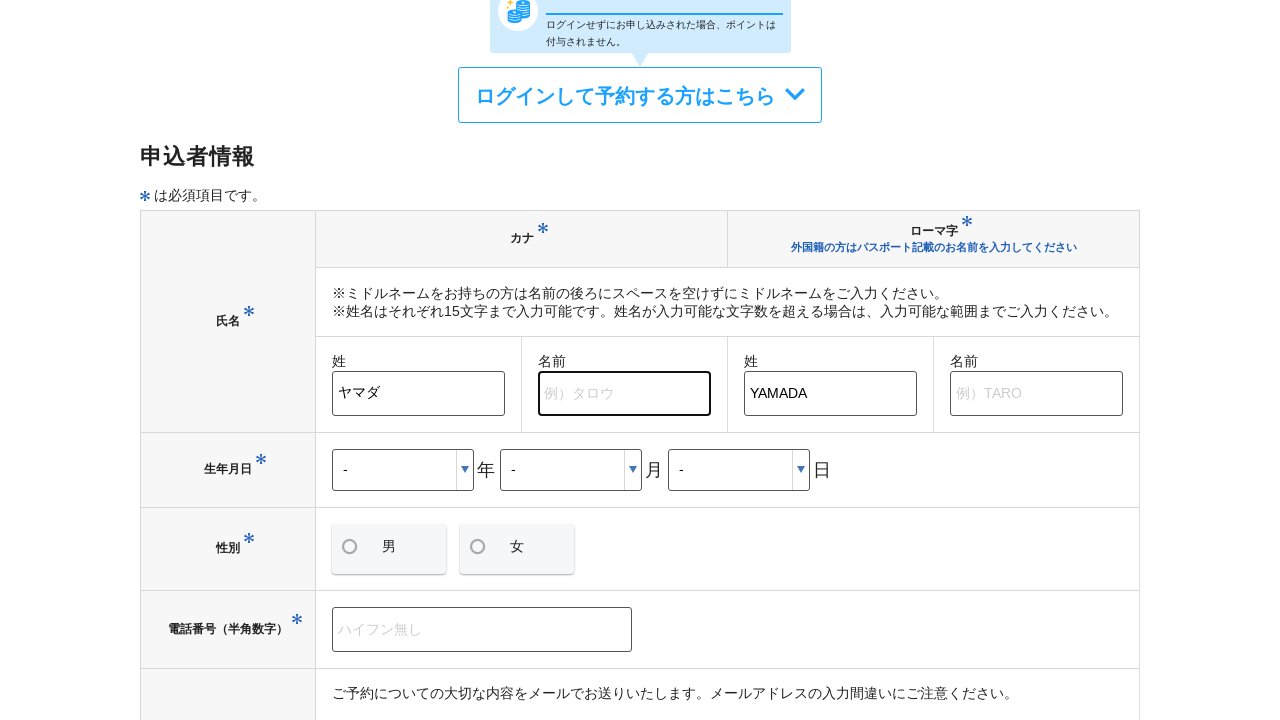

Filled in first name (katakana) as タロウ on internal:role=textbox[name="例）タロウ"i]
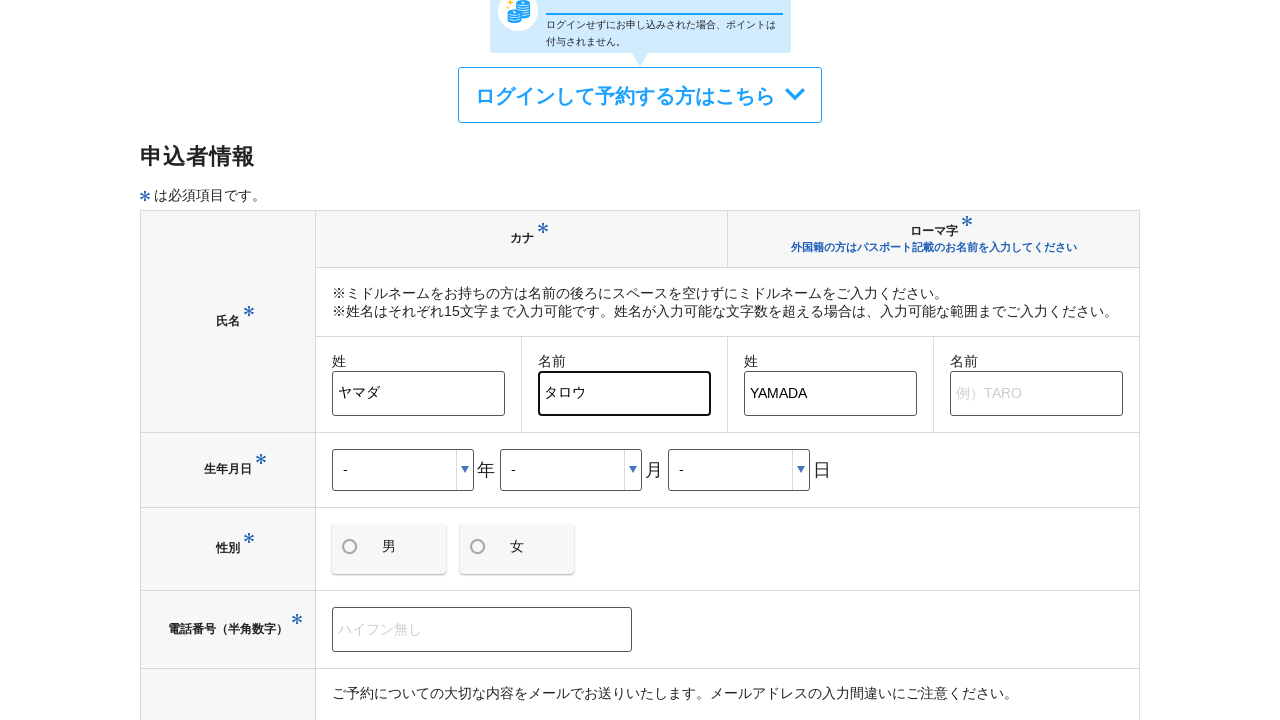

Clicked on last name (English) field at (830, 393) on internal:role=textbox[name="例）YAMADA"i]
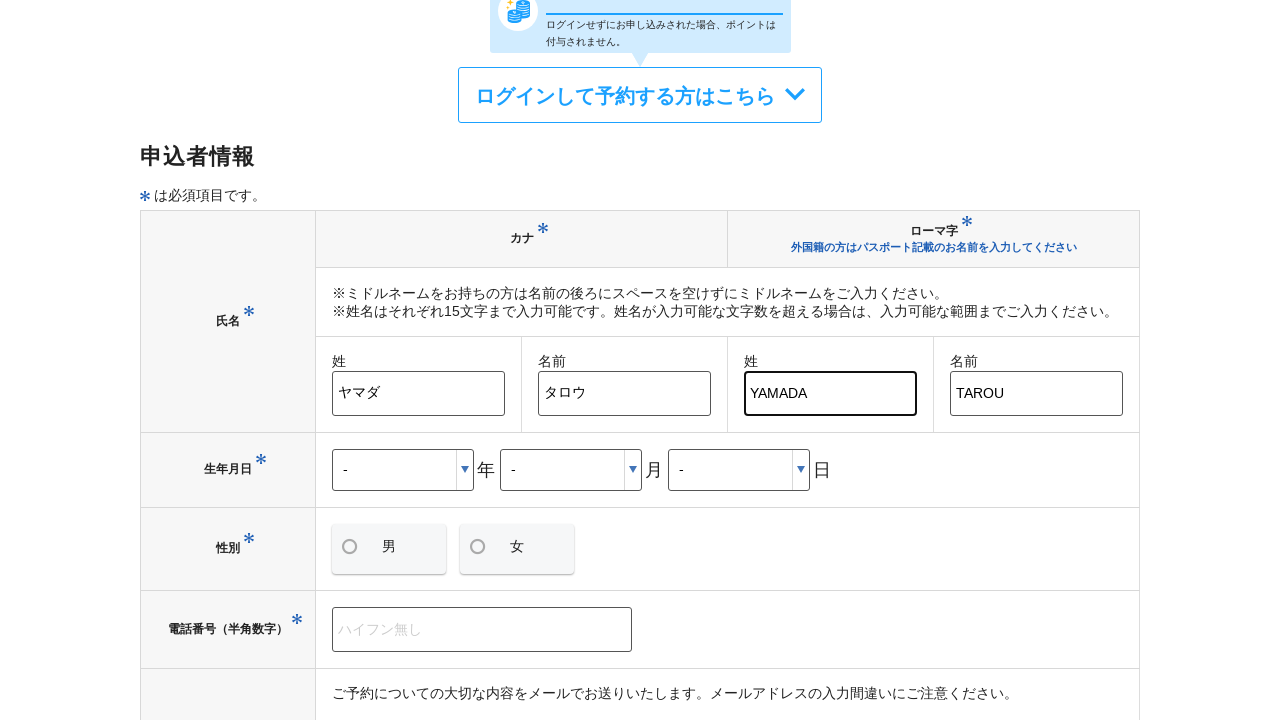

Filled in last name (English) as YAMADA on internal:role=textbox[name="例）YAMADA"i]
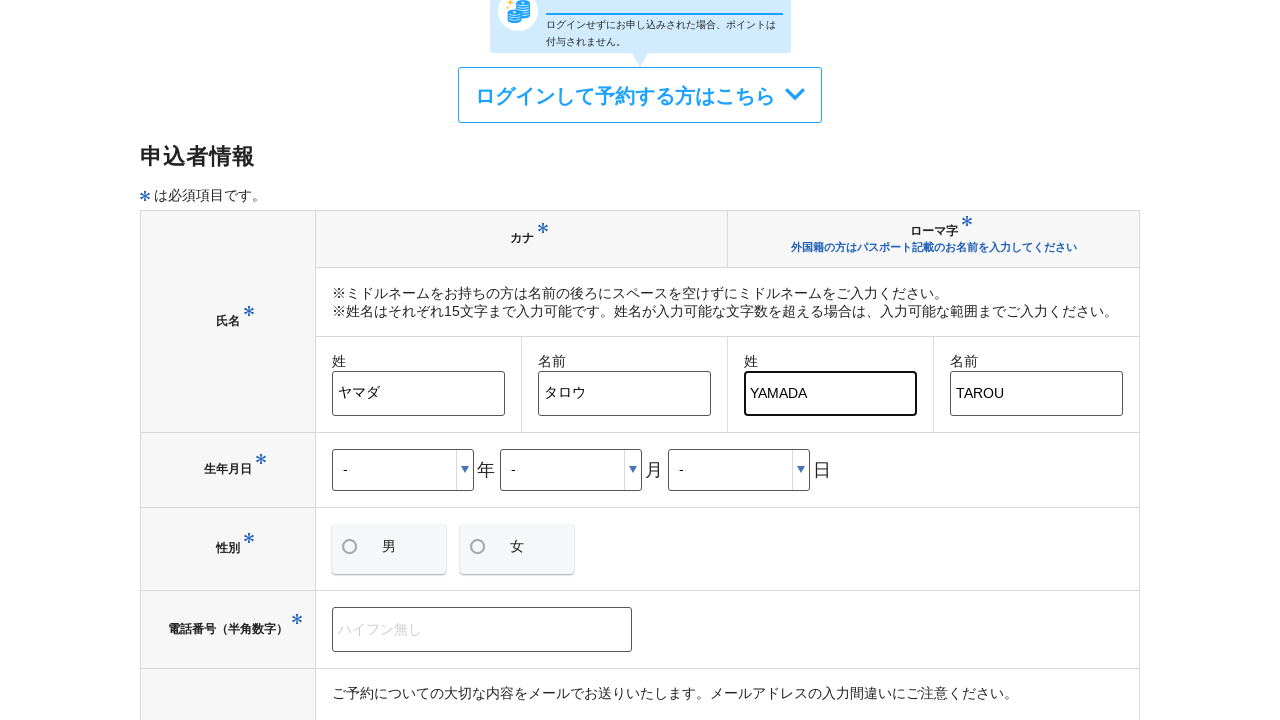

Clicked on first name (English) field at (1036, 393) on internal:role=textbox[name="例）TARO"i]
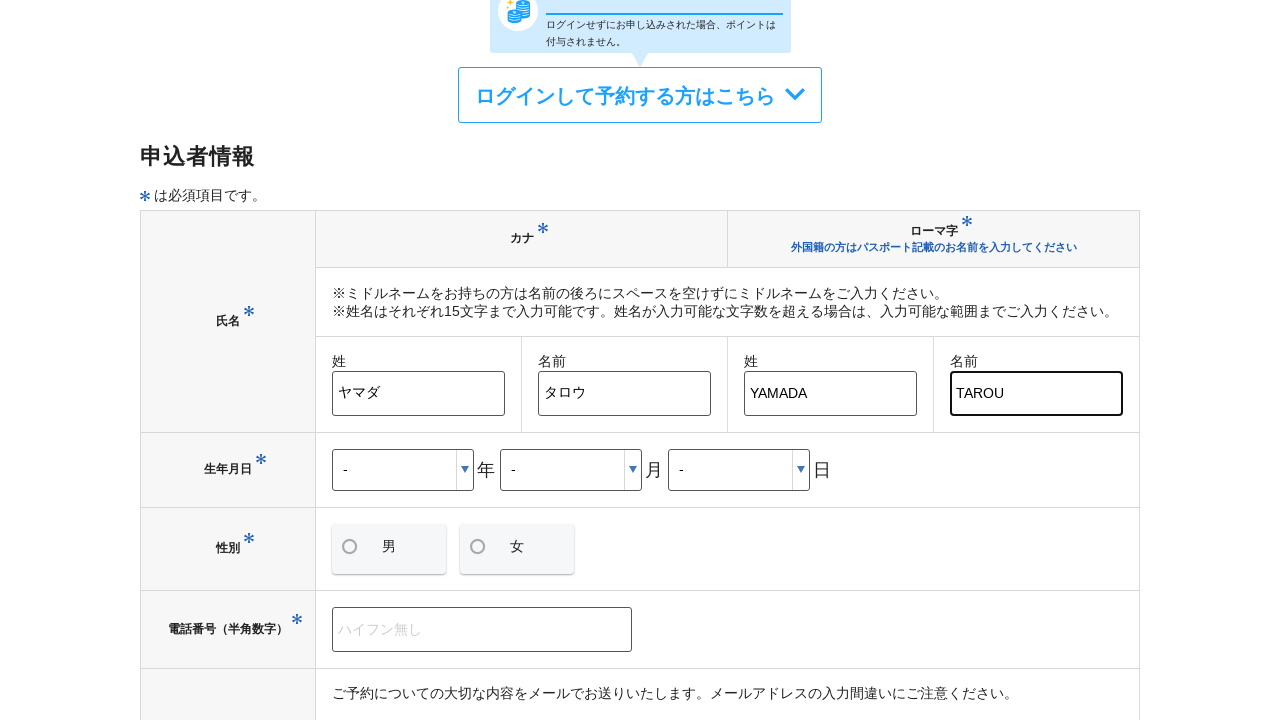

Filled in first name (English) as TARO on internal:role=textbox[name="例）TARO"i]
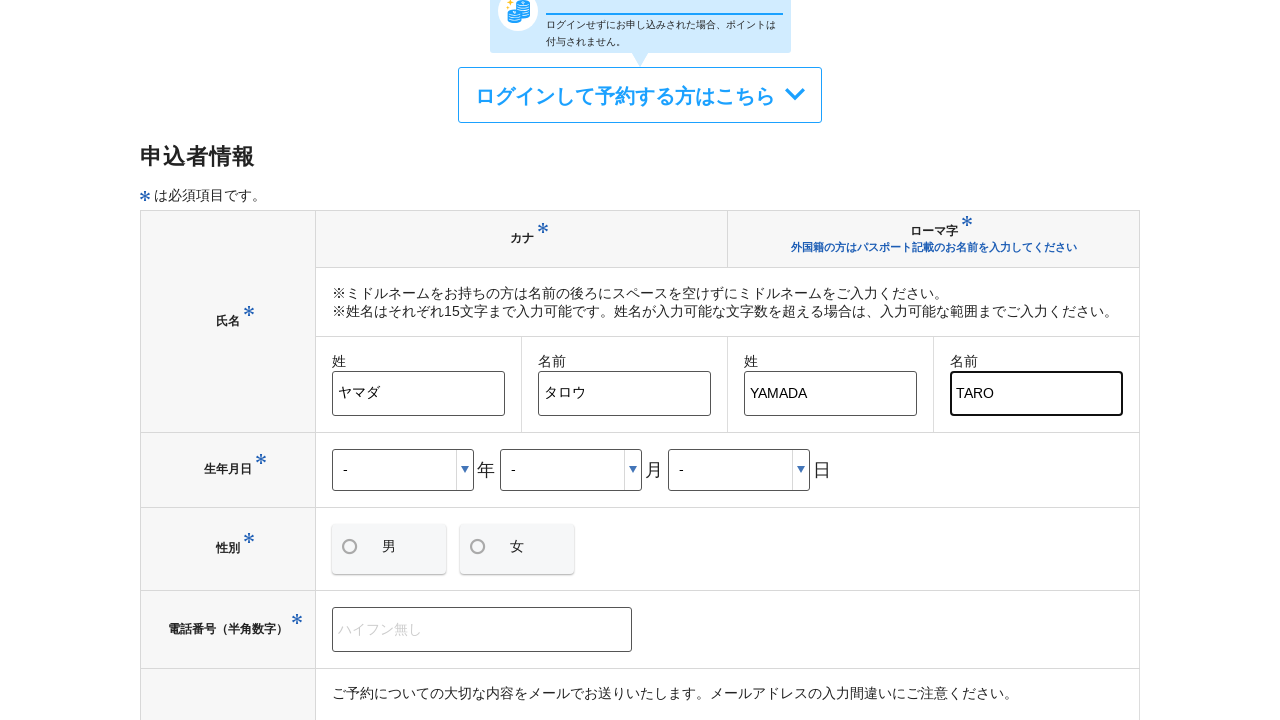

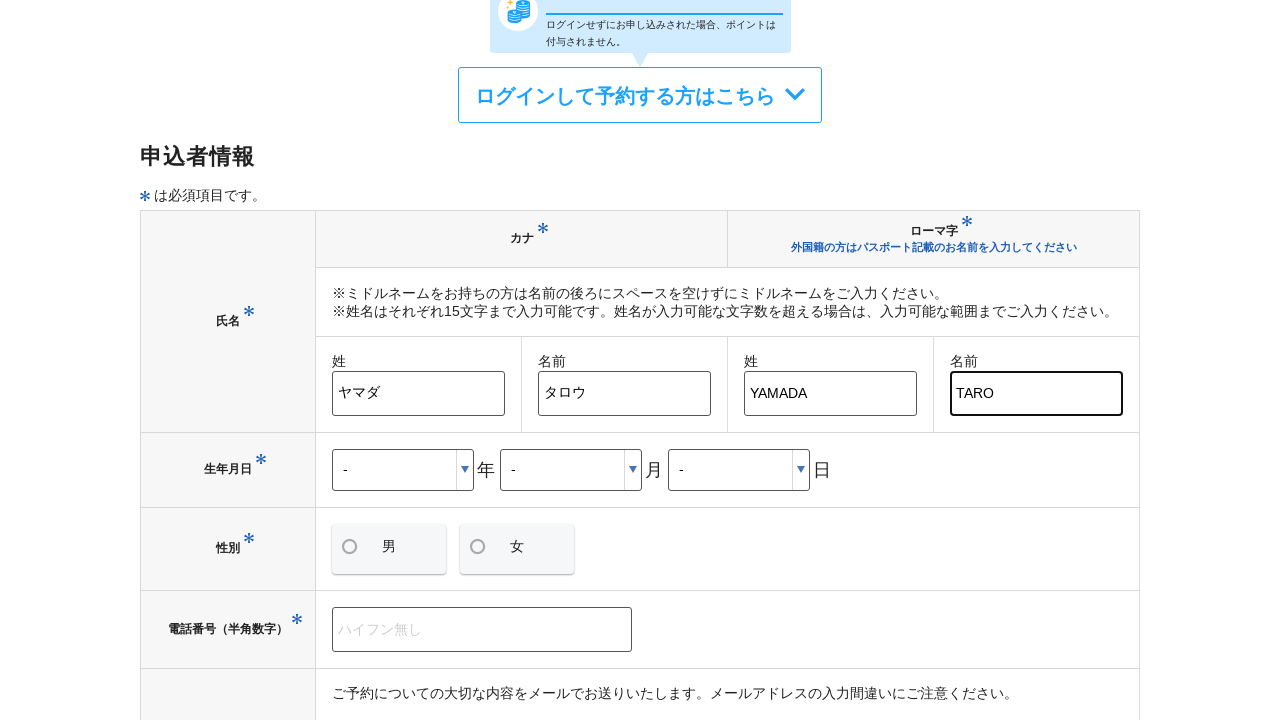